Tests navigation menu interaction on SpiceJet website by hovering over the Add-ons menu and clicking on Visa Services submenu

Starting URL: https://www.spicejet.com/

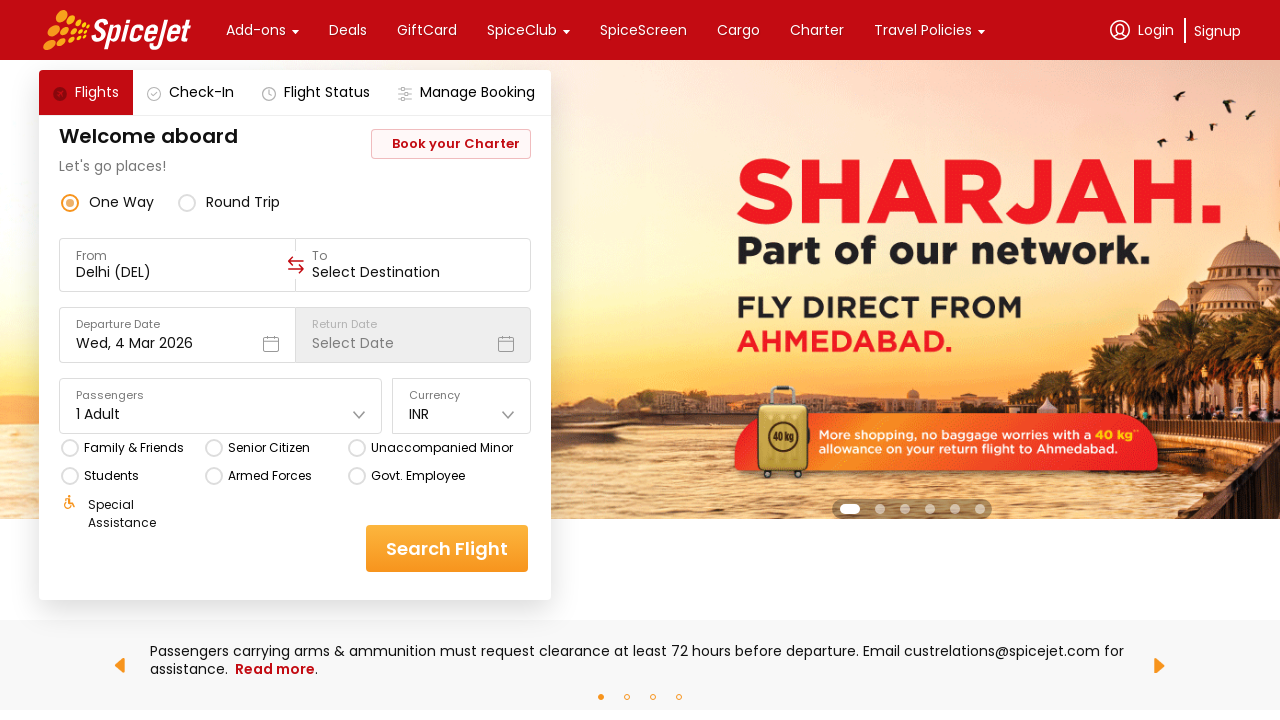

Hovered over Add-ons menu to reveal submenu at (256, 30) on xpath=//div[text()='Add-ons']
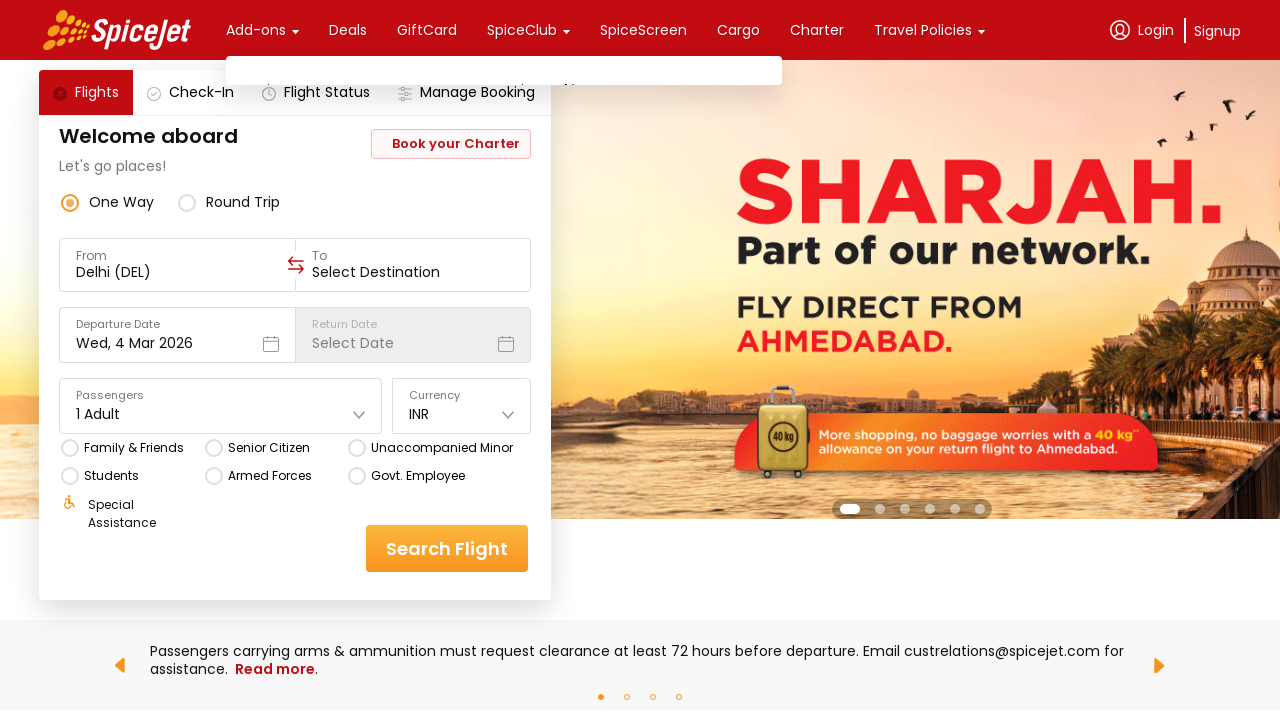

Waited for submenu to appear
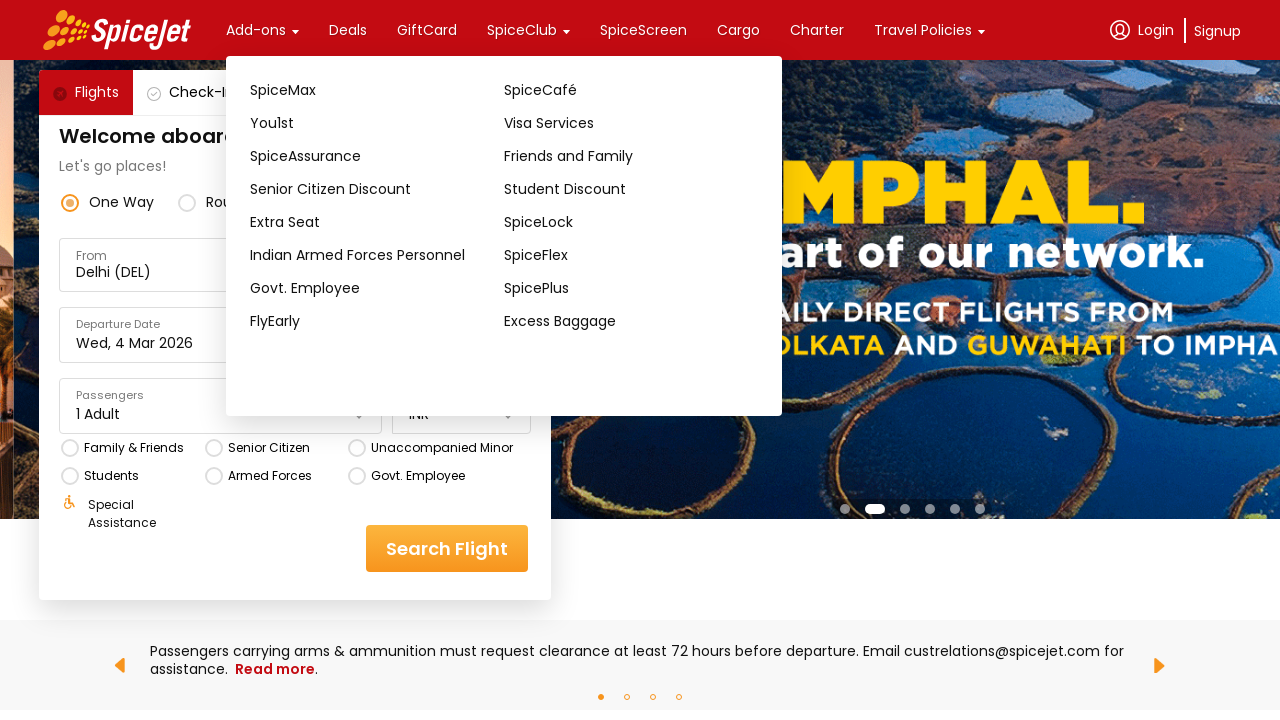

Clicked on Visa Services submenu item at (631, 123) on xpath=//div[@class='css-76zvg2 r-homxoj r-ubezar' and text()='Visa Services']
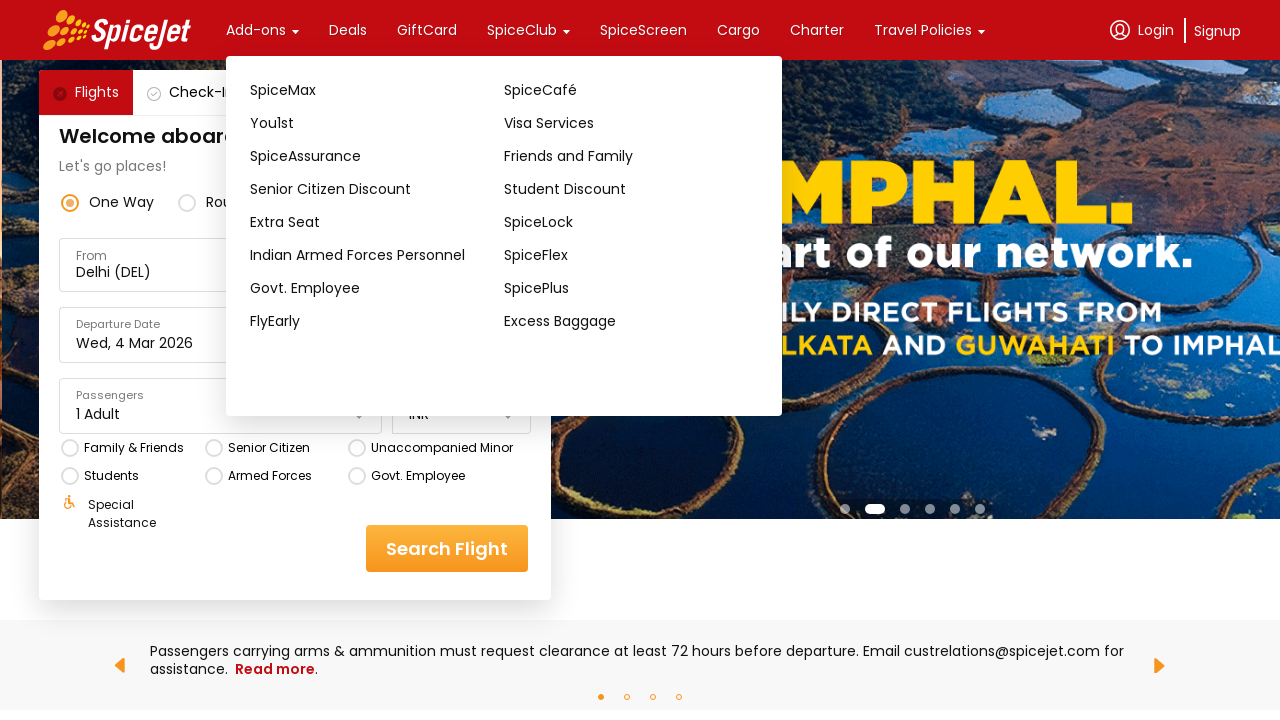

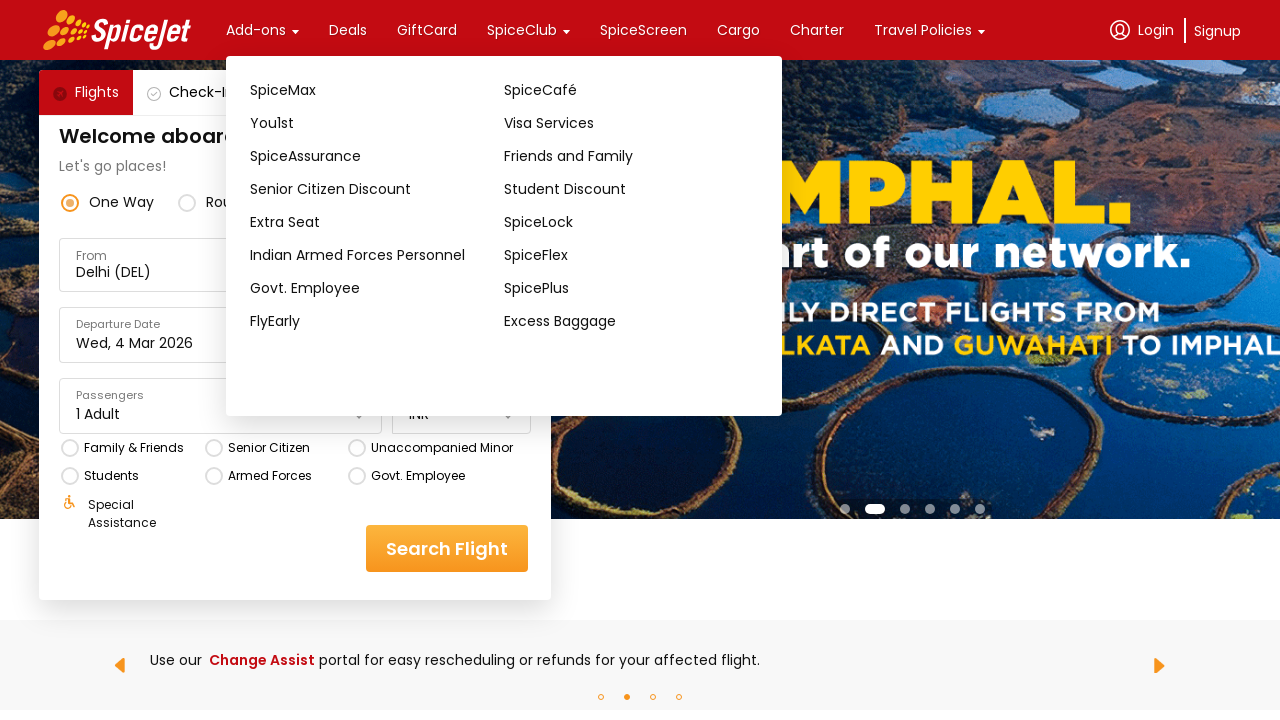